Searches for a product on the shop website and validates the search results page title

Starting URL: https://shop-in.ovh/

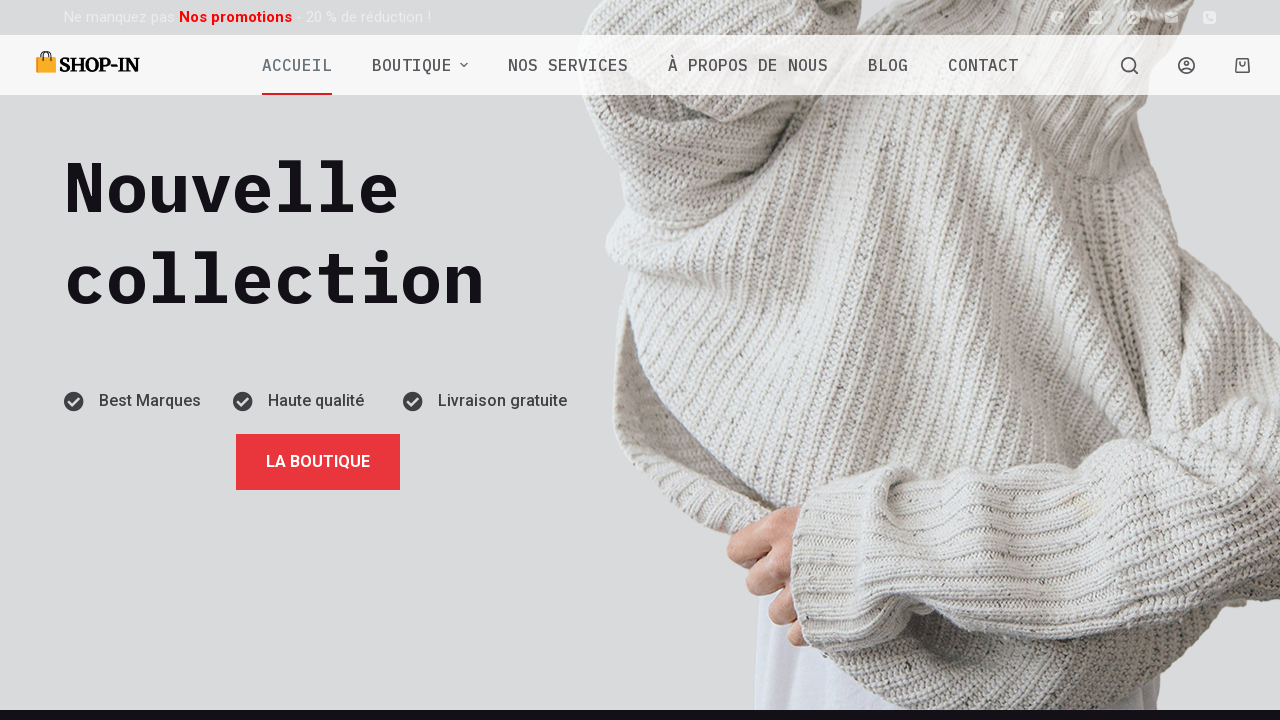

Clicked search button to open search field at (1130, 65) on button[aria-label='Search']
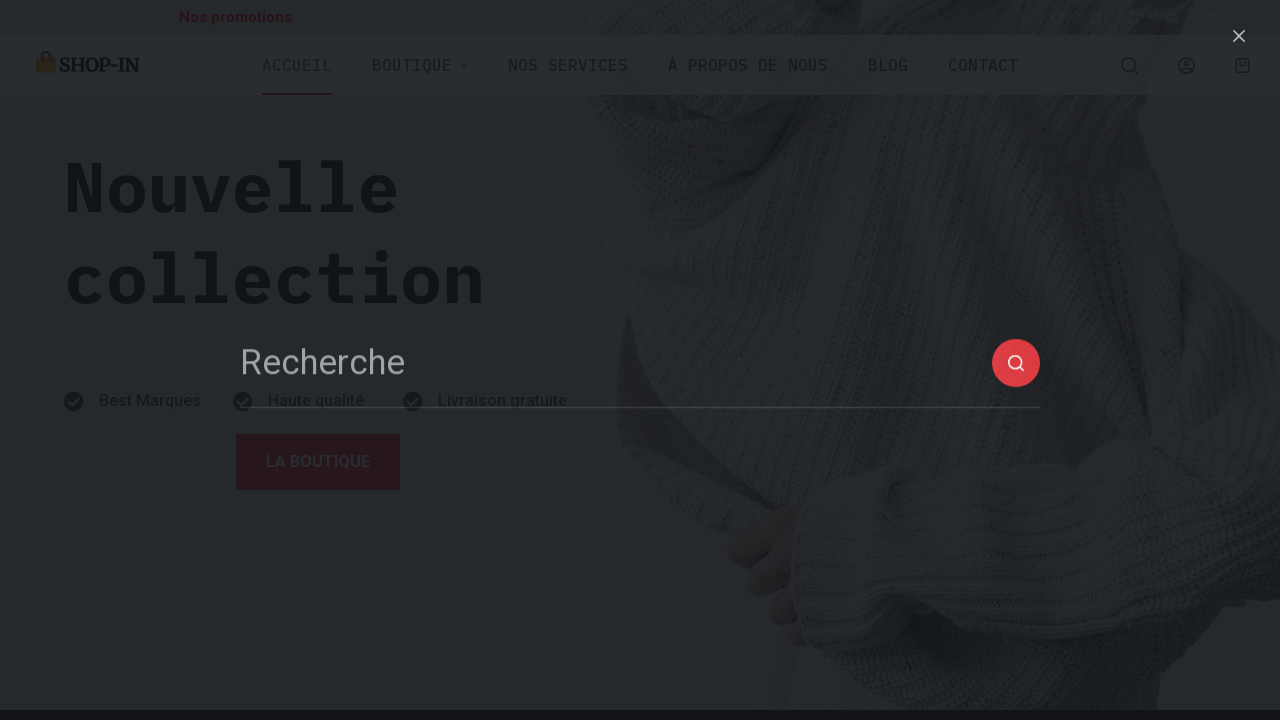

Entered 'T-Shirt' in search field on input[placeholder='Recherche']
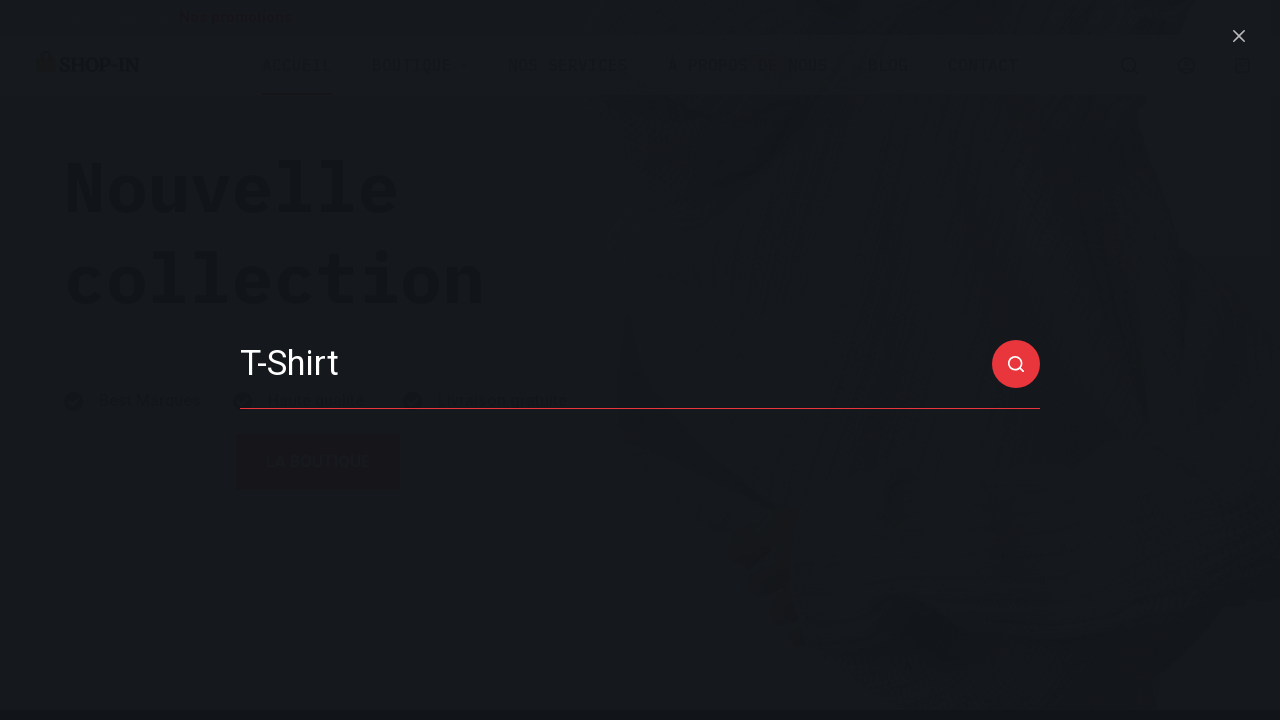

Clicked search button to submit search query at (1016, 364) on button[aria-label='Bouton de recherche']
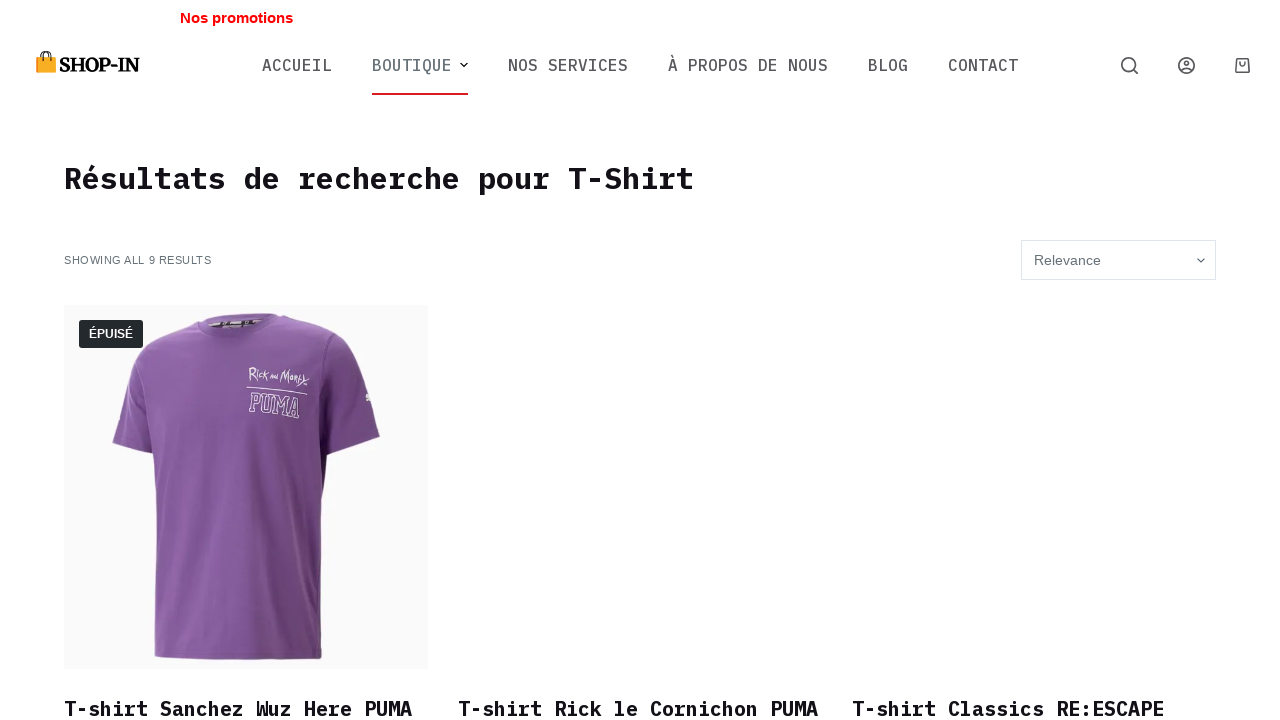

Search results page loaded with page title visible
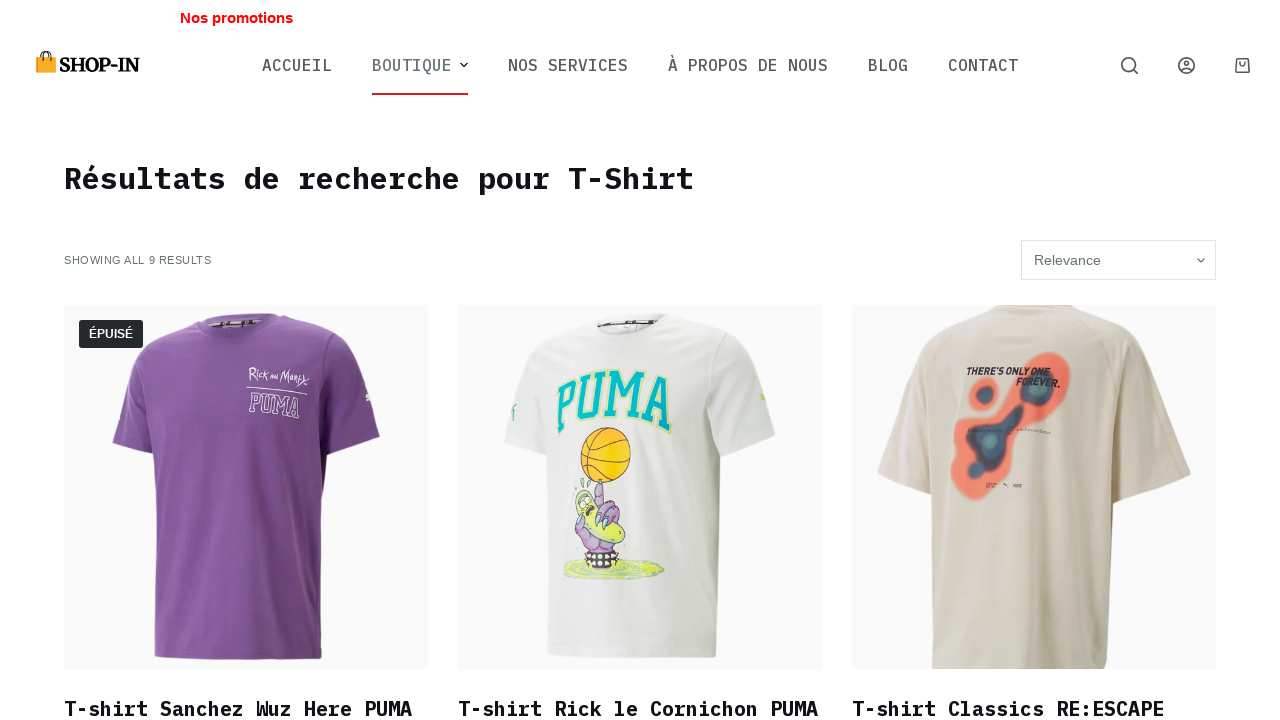

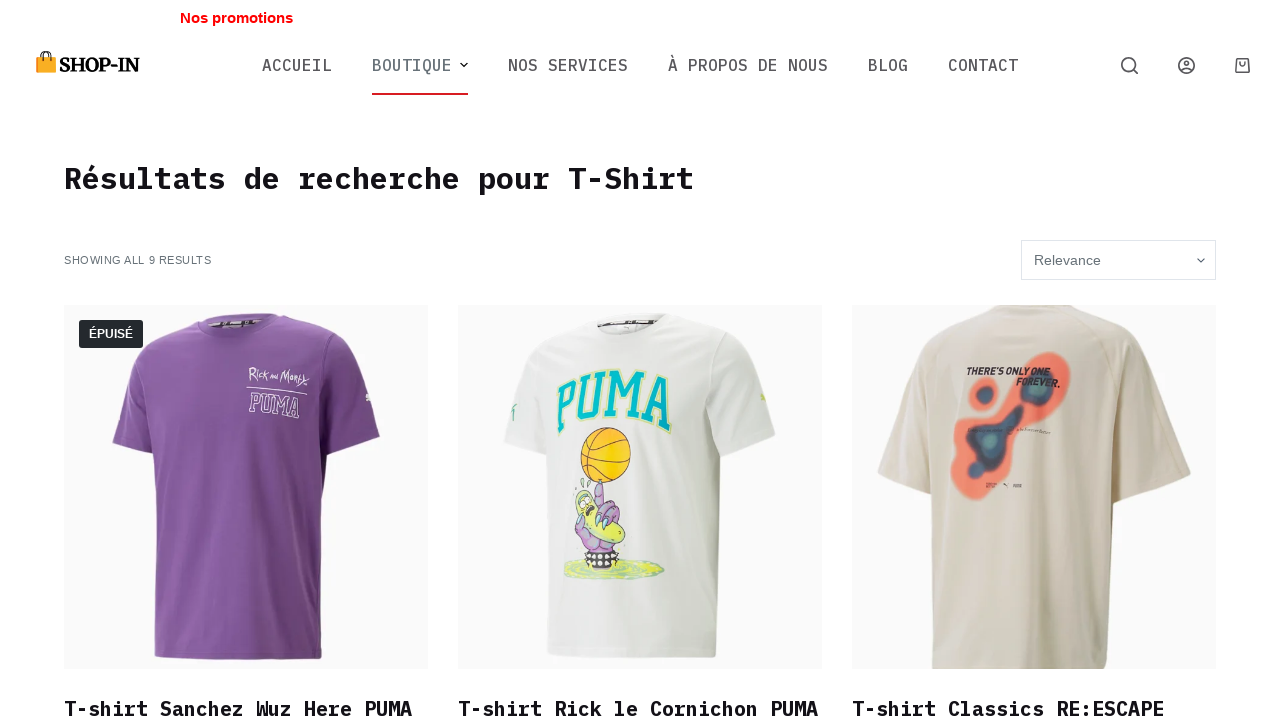